Tests Temple University's course search functionality by selecting a term (Spring 2022), entering a department code and course number range, and searching for available course sections.

Starting URL: https://prd-xereg.temple.edu/StudentRegistrationSsb/ssb/term/termSelection?mode=courseSearch

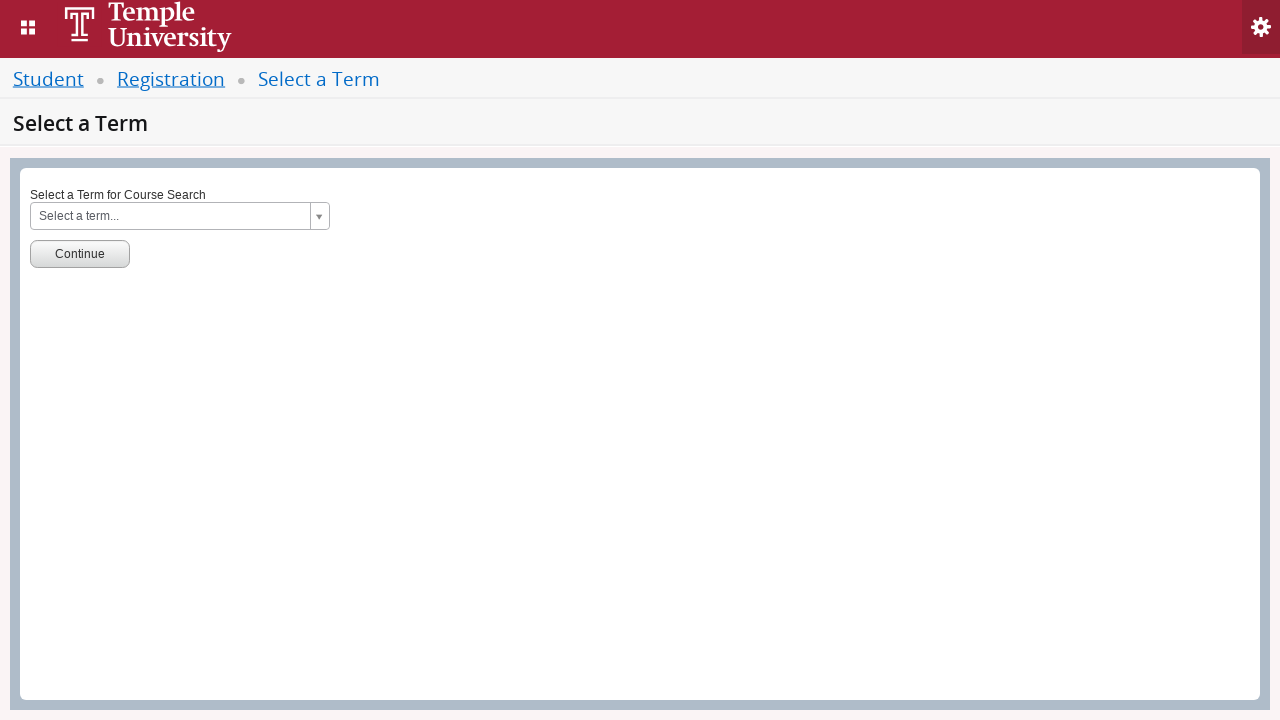

Clicked term selection dropdown at (180, 216) on #s2id_txt_term
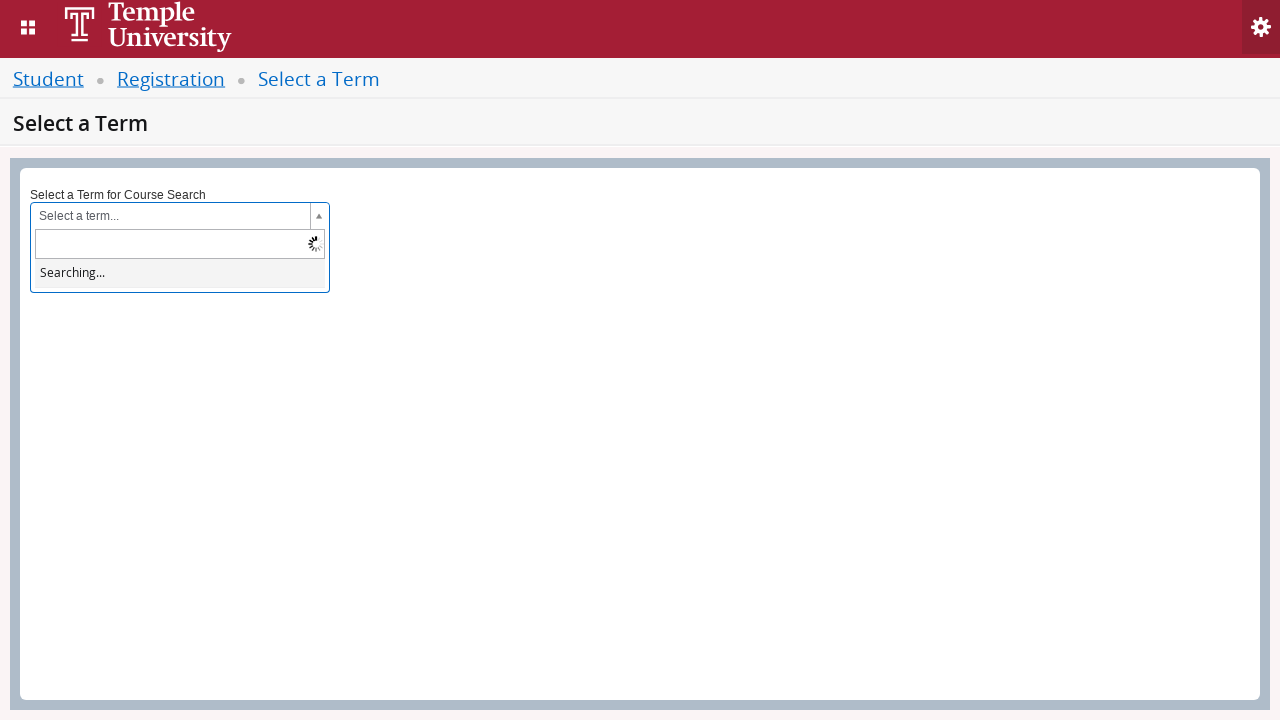

Term dropdown search field loaded
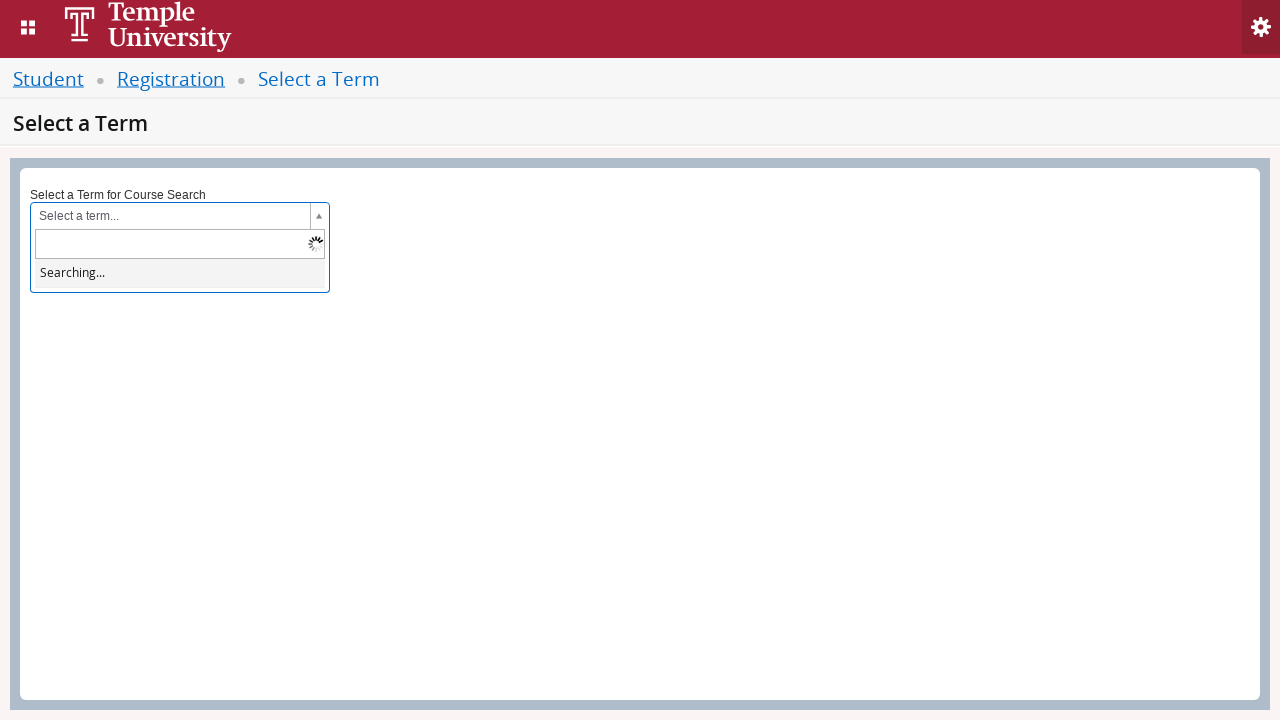

Entered 'Spring 2022' in term search field on #s2id_autogen1_search
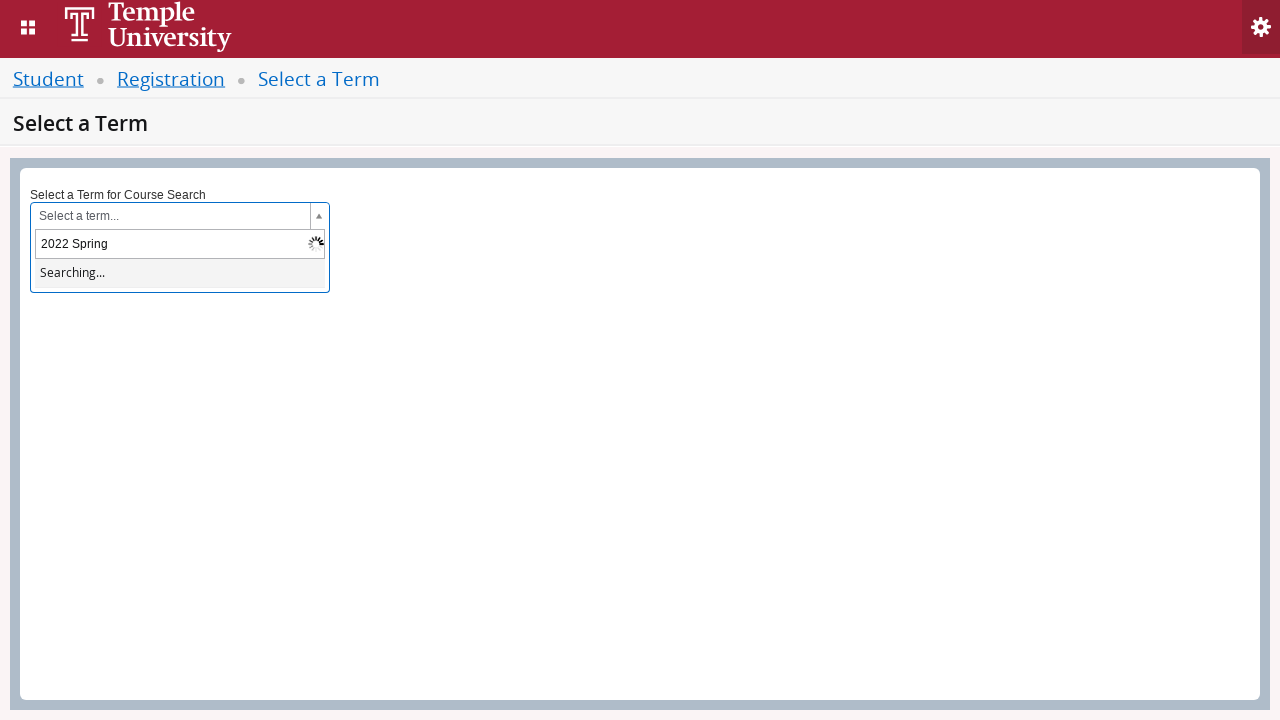

Waited for dropdown options to appear
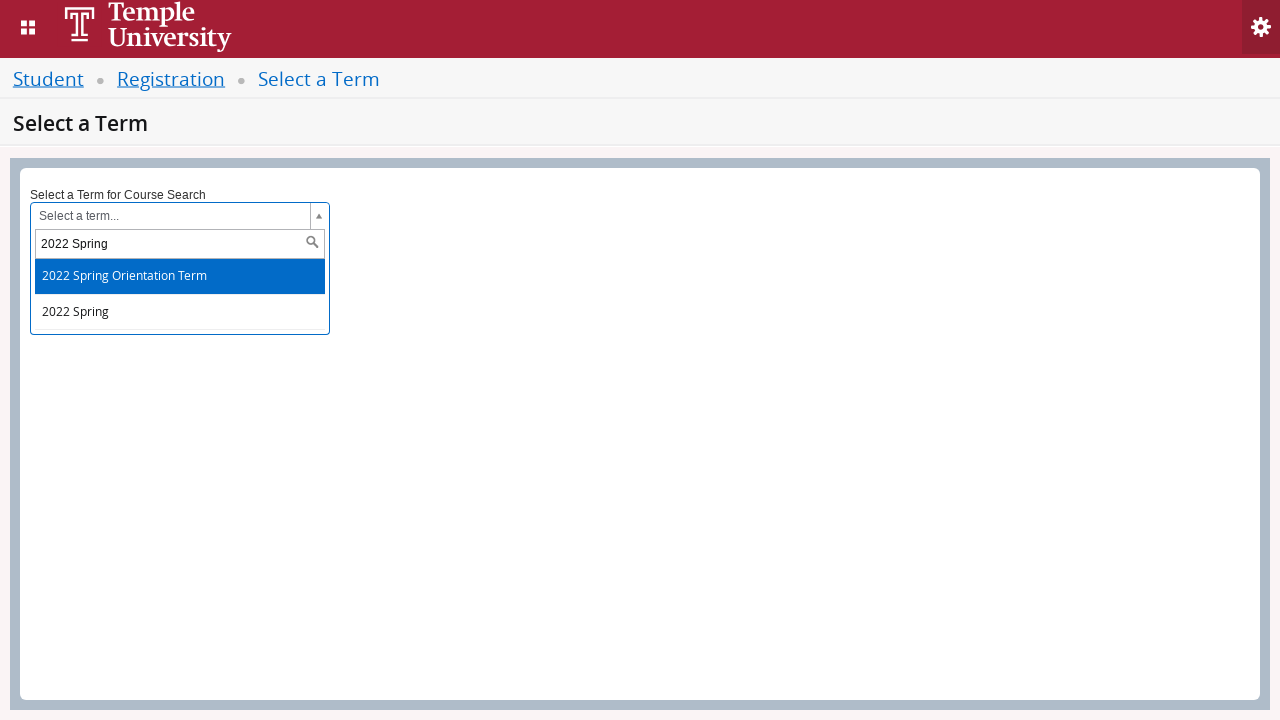

Selected Spring 2022 term from dropdown at (178, 295) on #select2-results-1
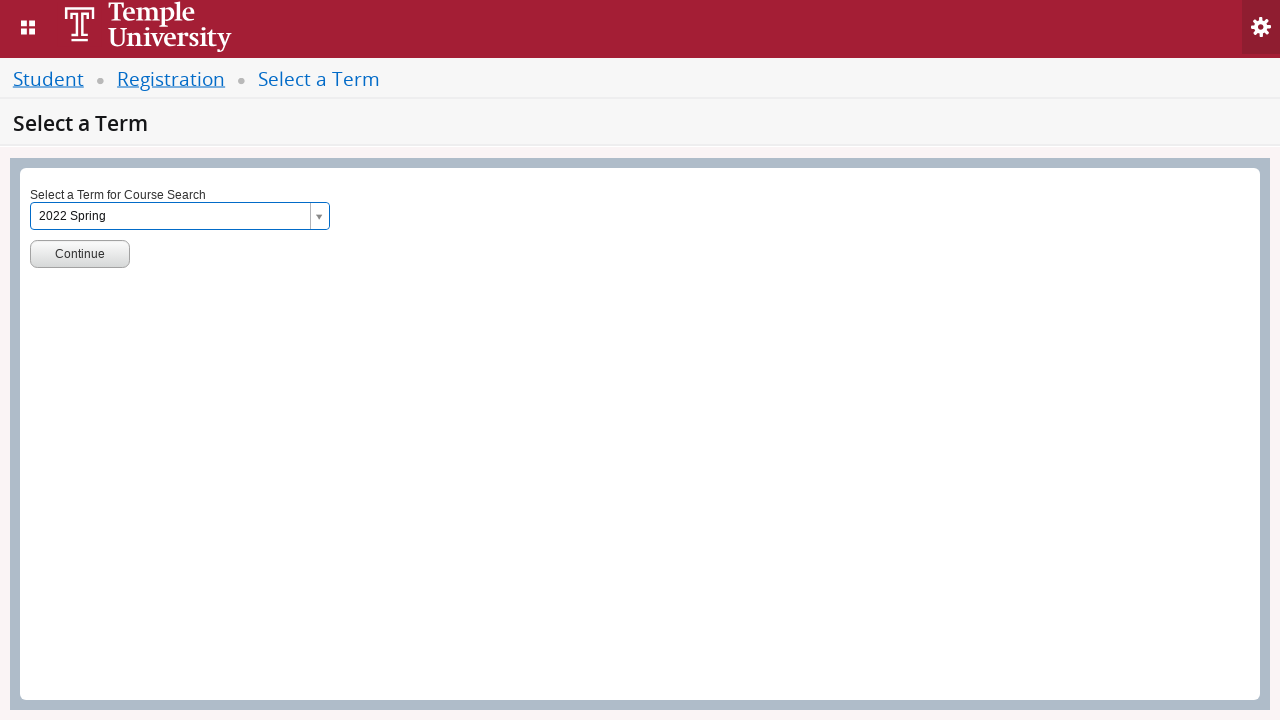

Clicked term go/continue button at (80, 254) on #term-go
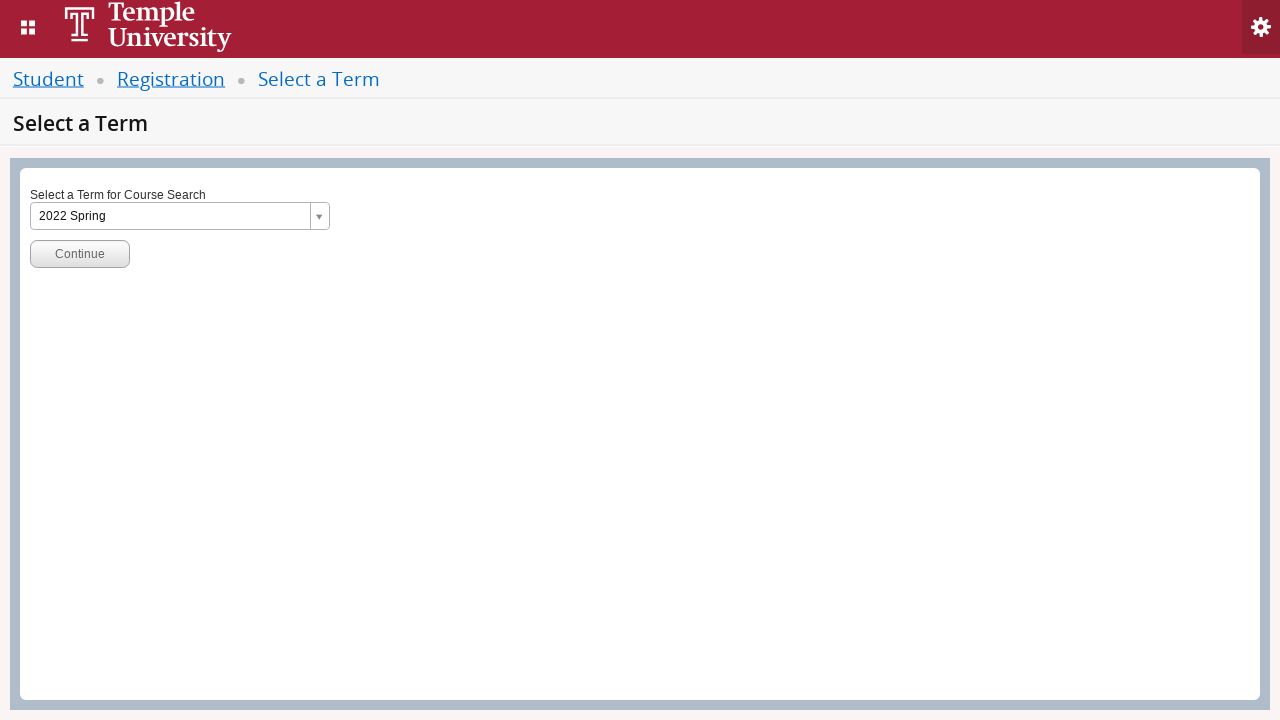

Waited for course search page to load
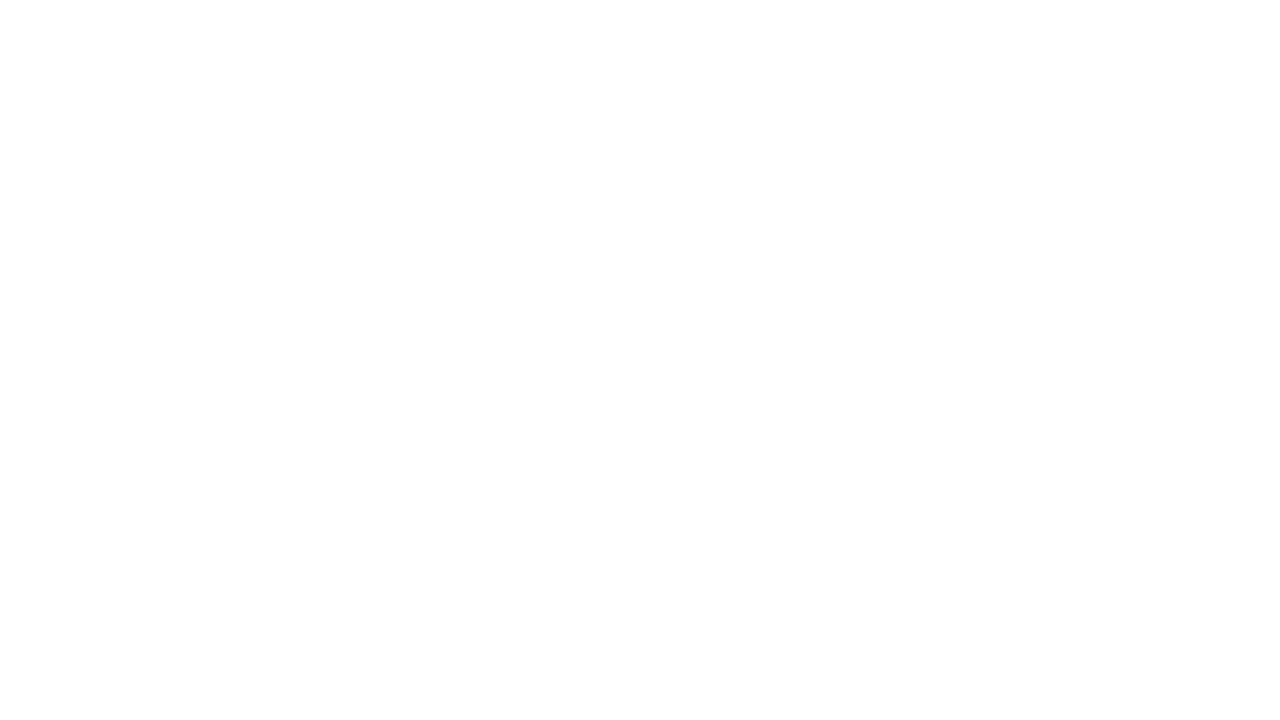

Clicked subject/department dropdown at (520, 238) on #s2id_txt_subject
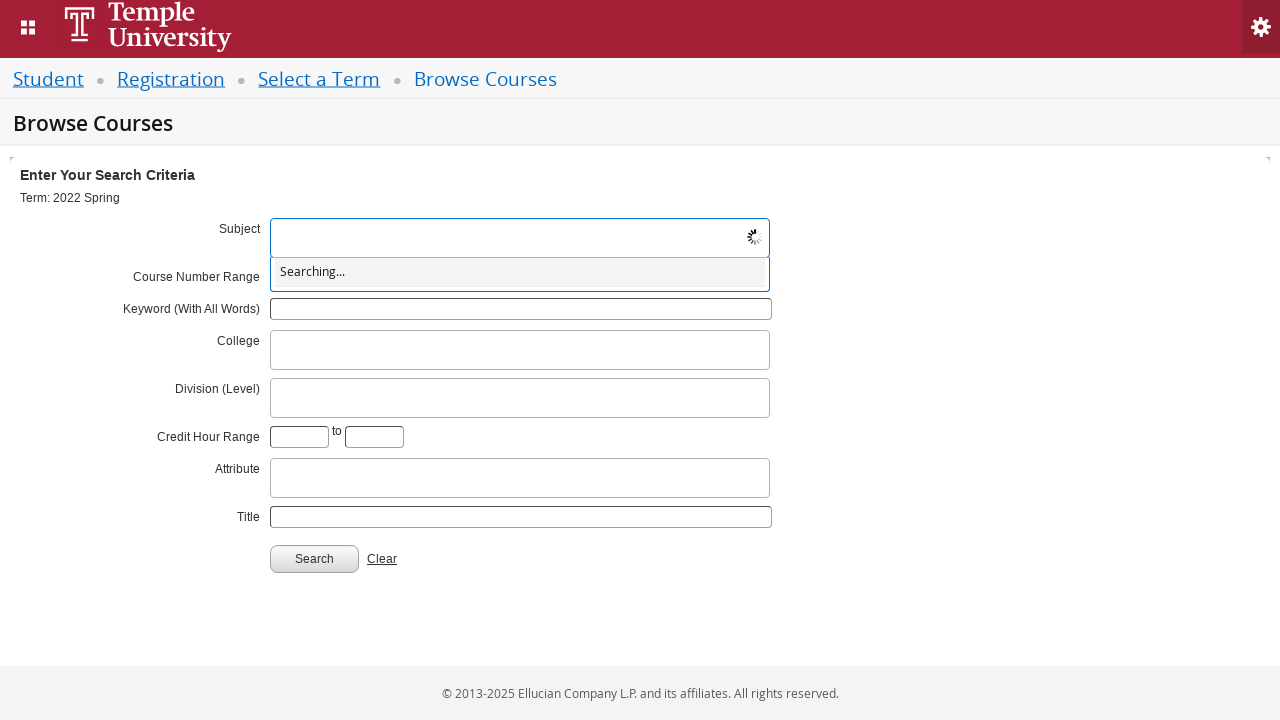

Entered department code 'CIS' (Computer and Information Science) on #s2id_autogen1
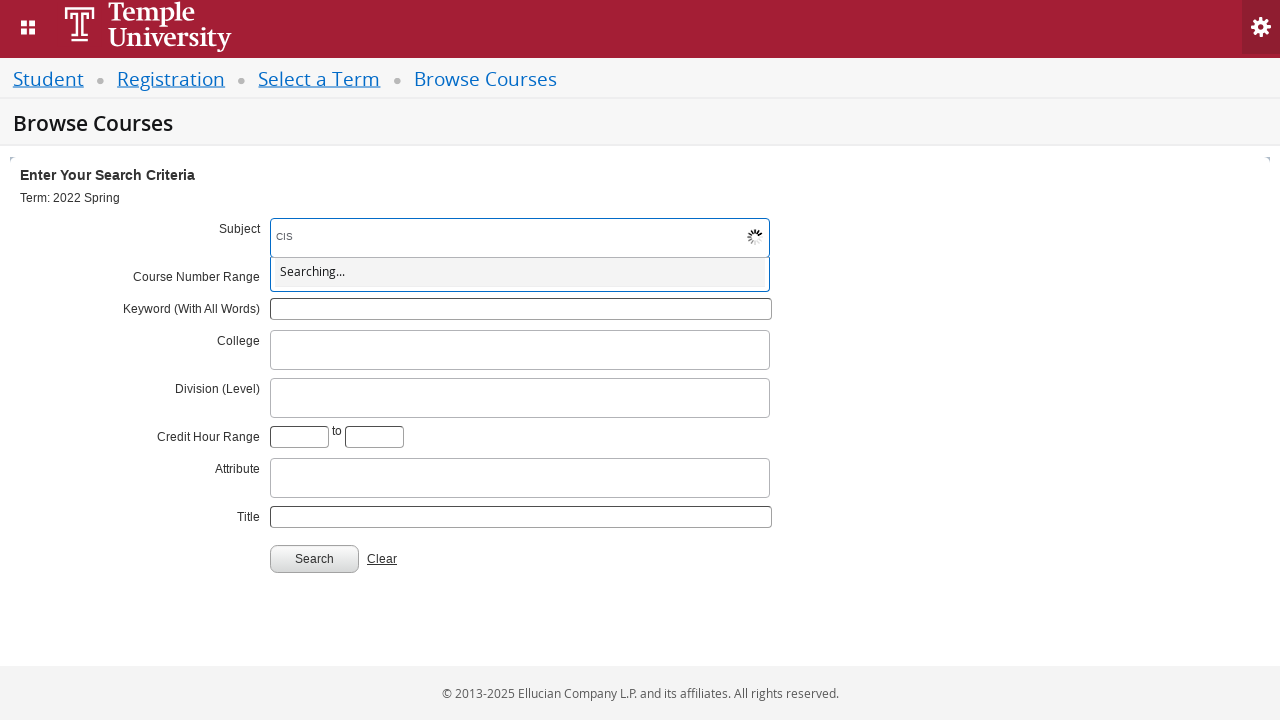

Waited for department dropdown options to appear
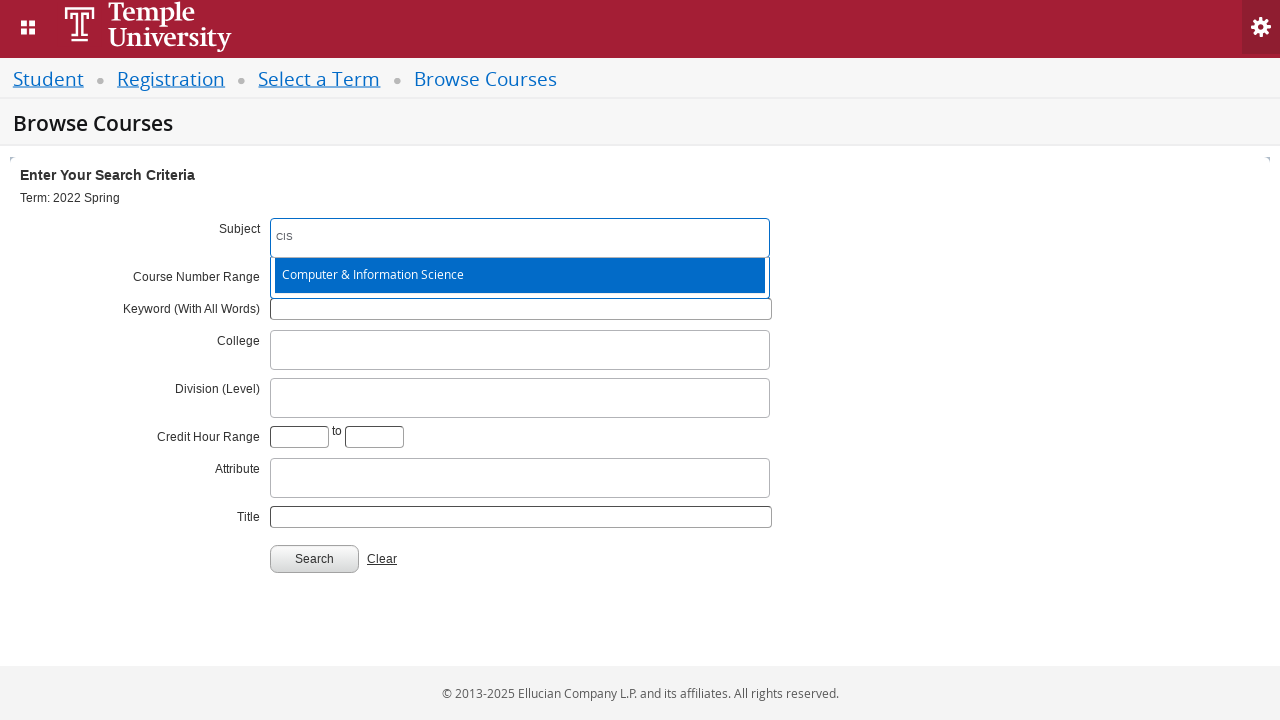

Pressed Enter to select CIS department
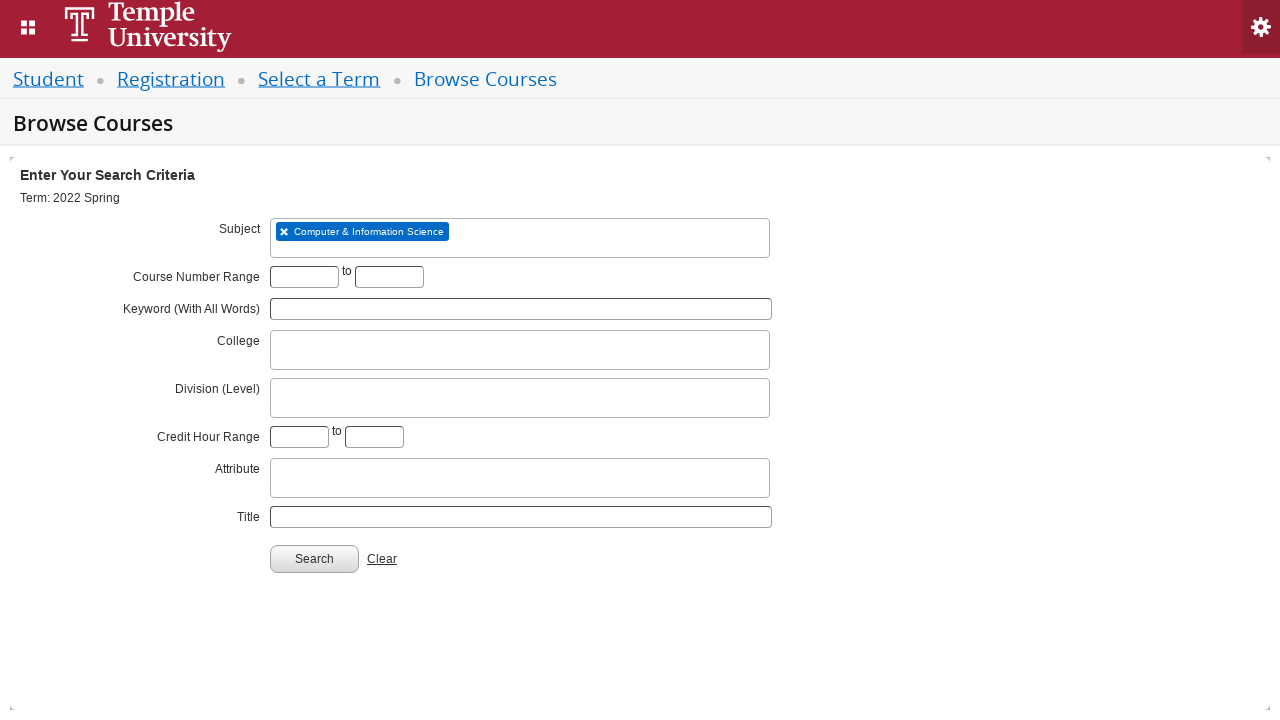

Clicked 'From' course number field at (304, 277) on input[name='txt_course_number_range_From']
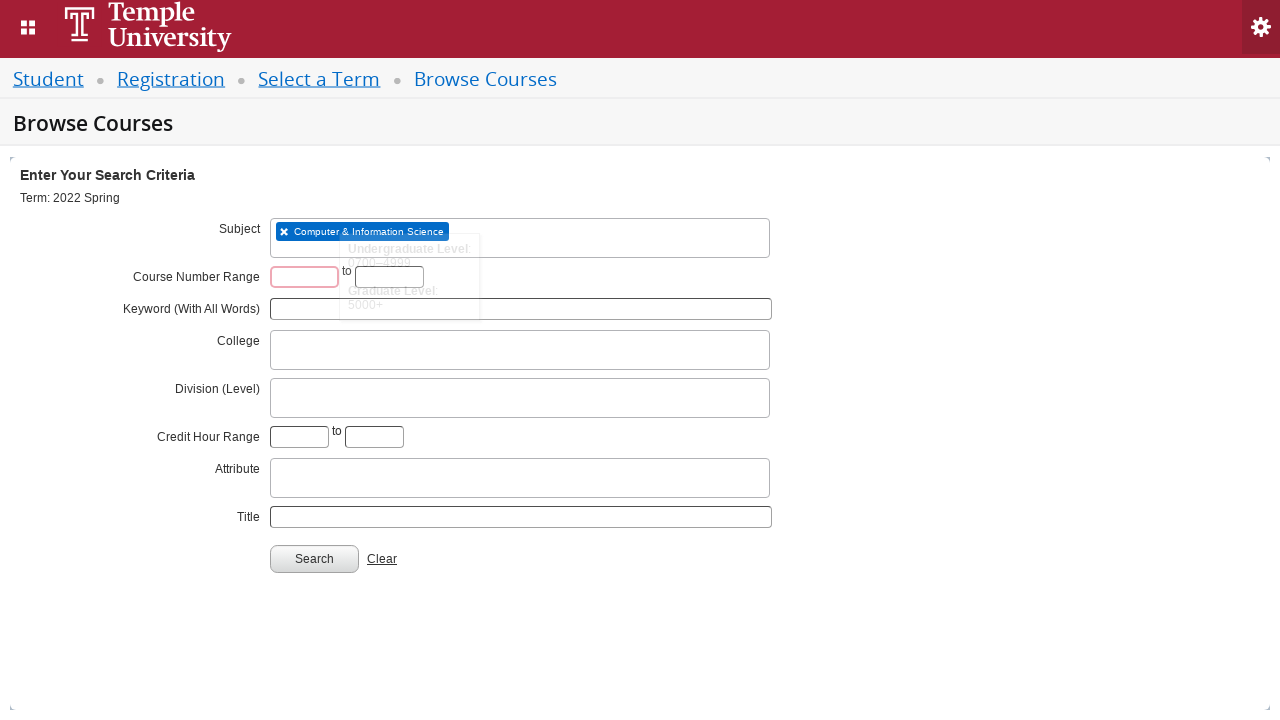

Entered starting course number 1051 on input[name='txt_course_number_range_From']
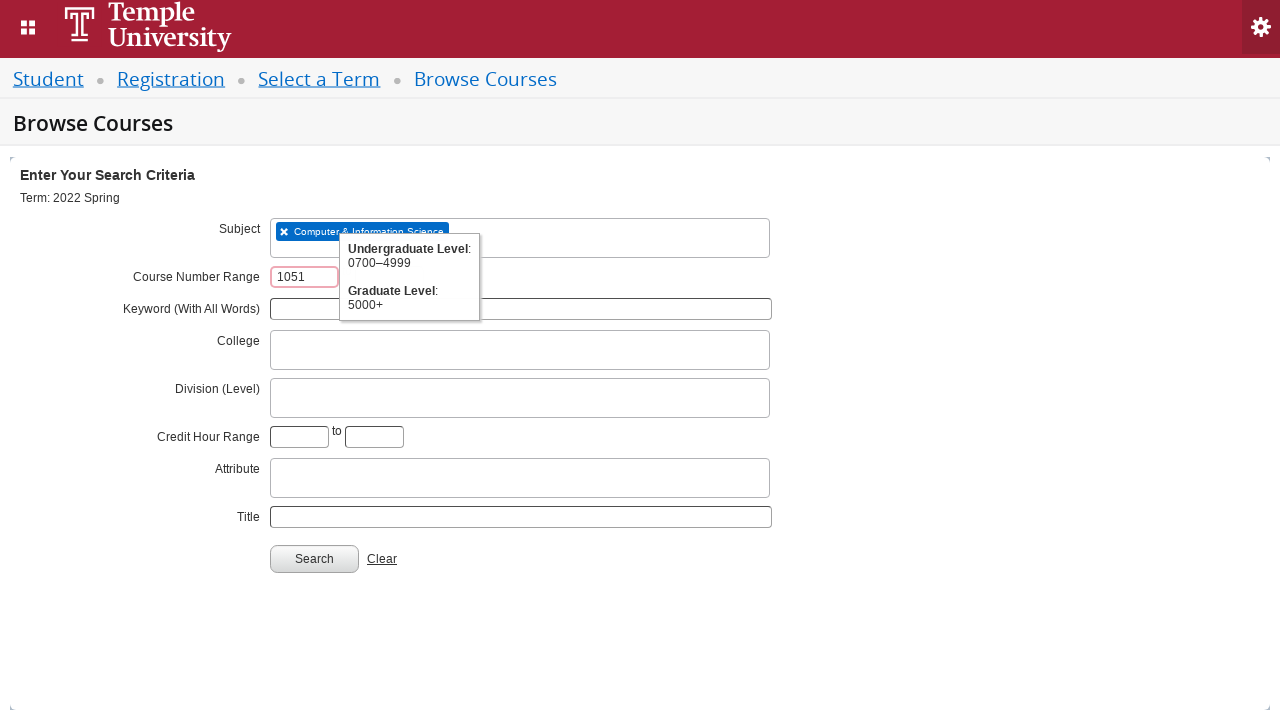

Entered ending course number 1051 on input[name='txt_course_number_range_To']
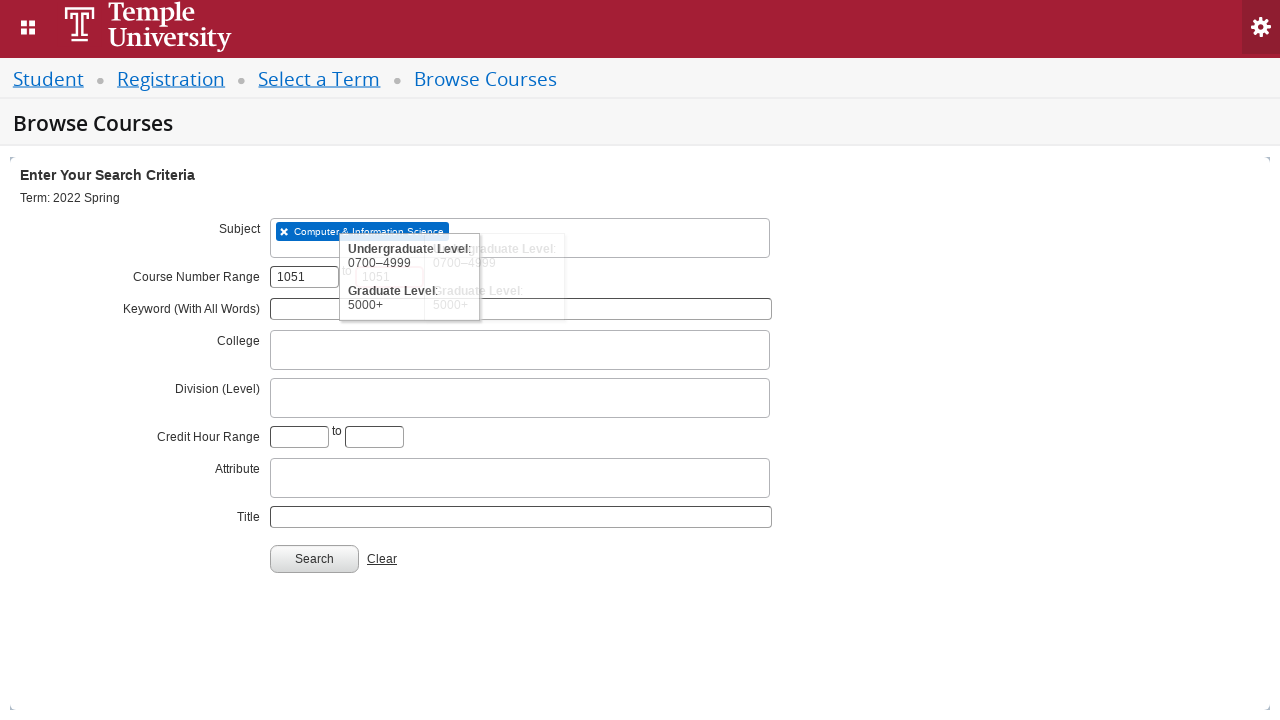

Clicked search button to find courses at (314, 559) on #search-go
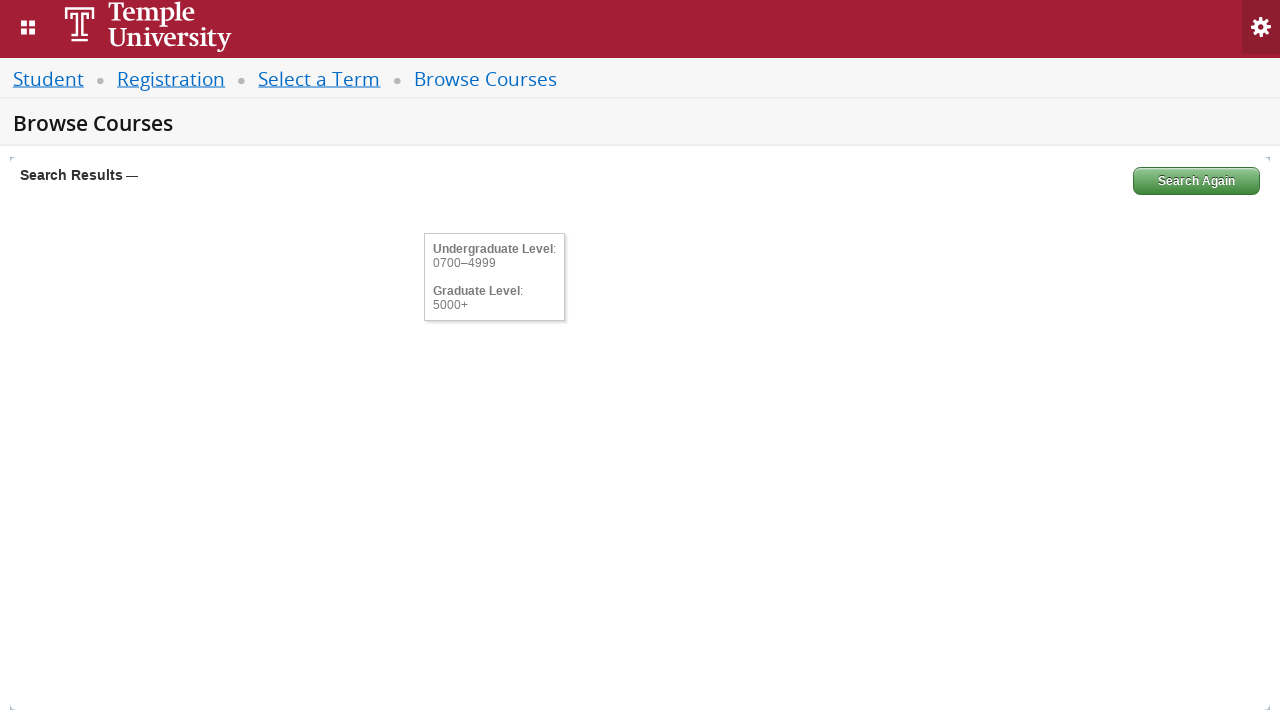

Waited for search results to load
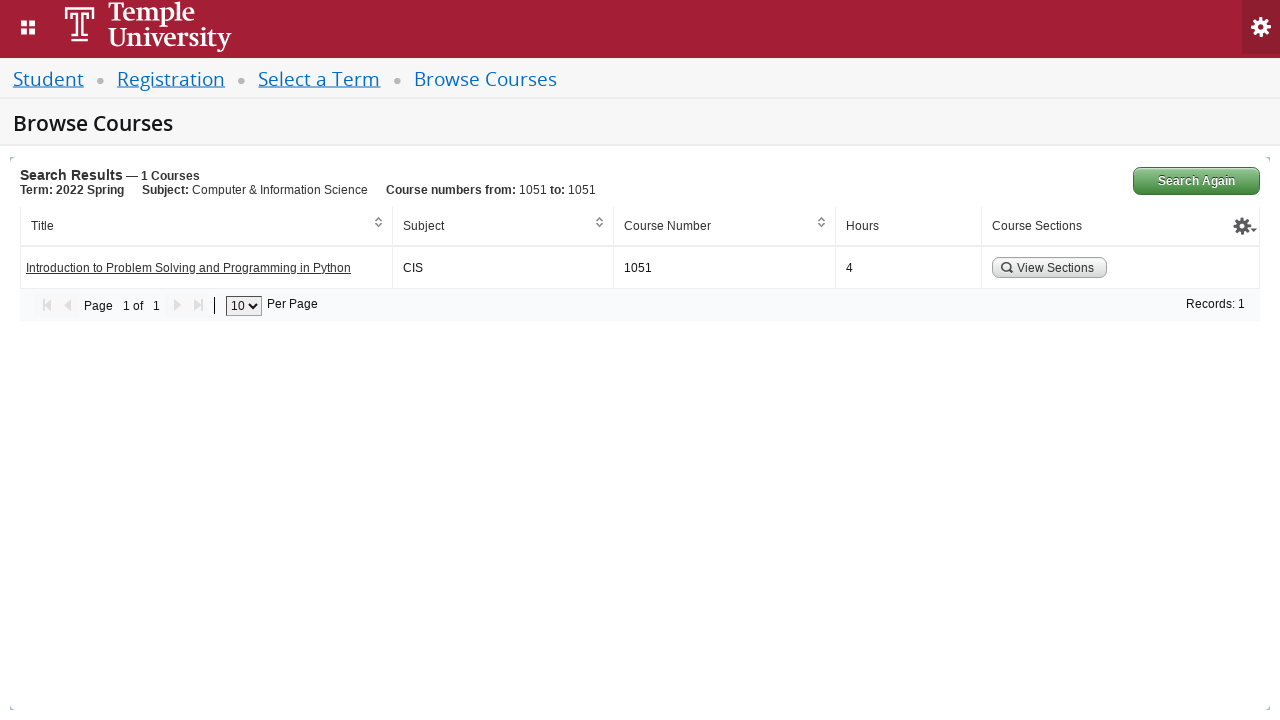

Course search results loaded with view sections button visible
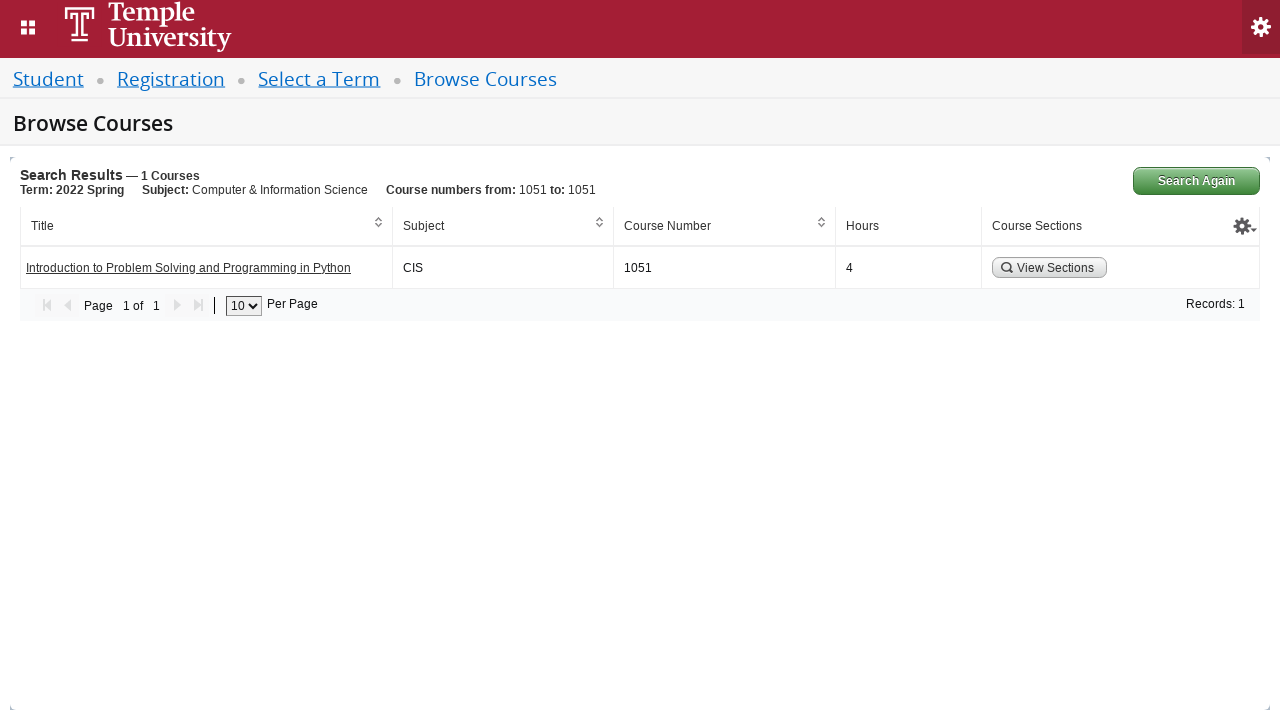

Clicked view sections button to display available course sections at (1050, 268) on .search-section-button
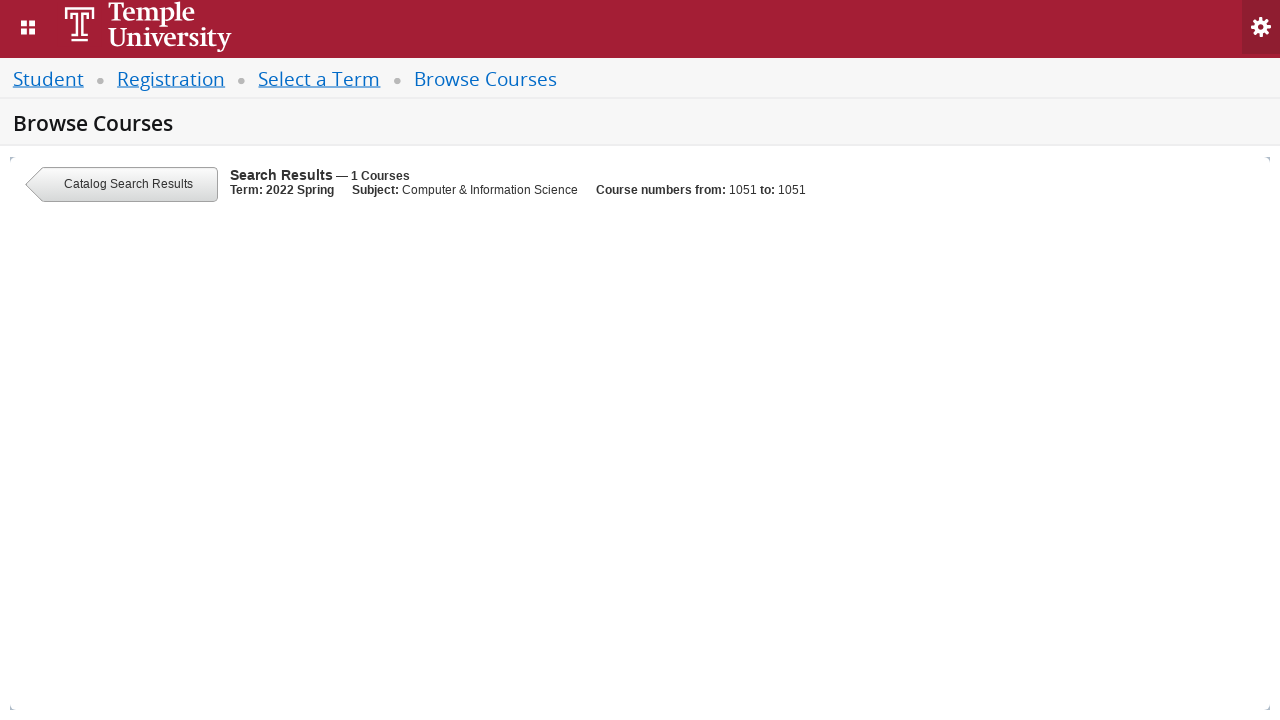

Waited for course sections to fully load
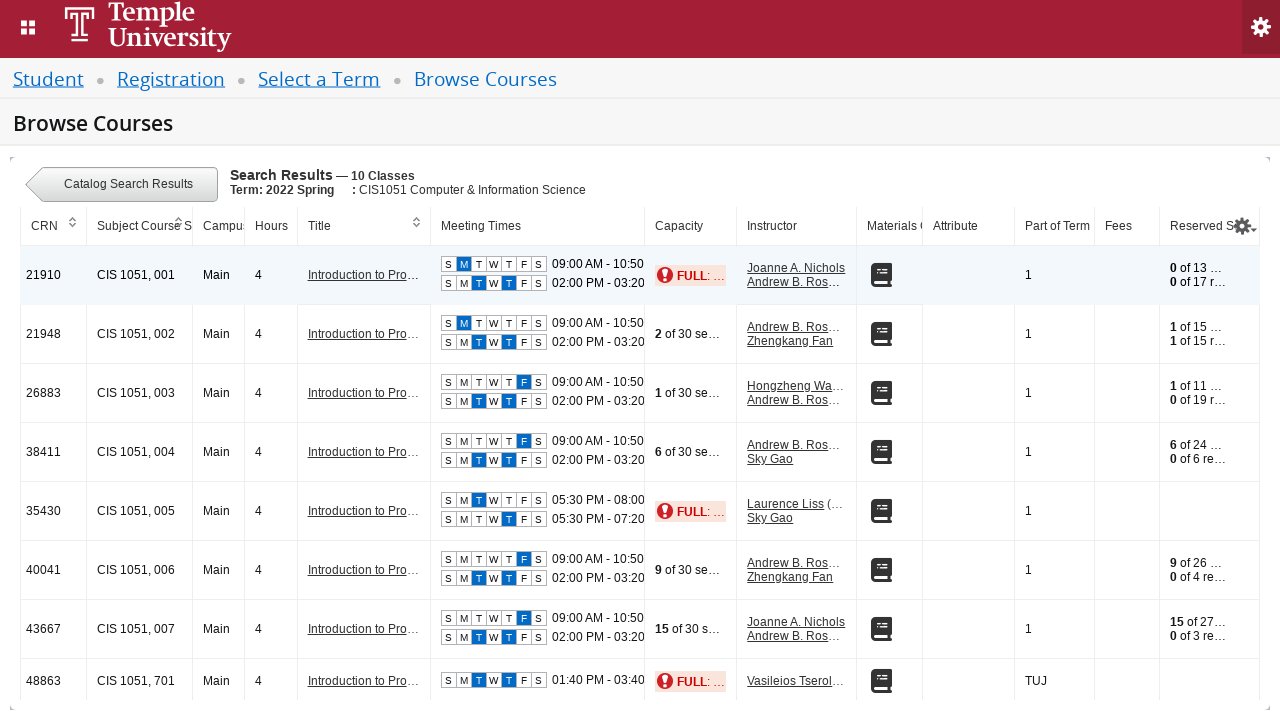

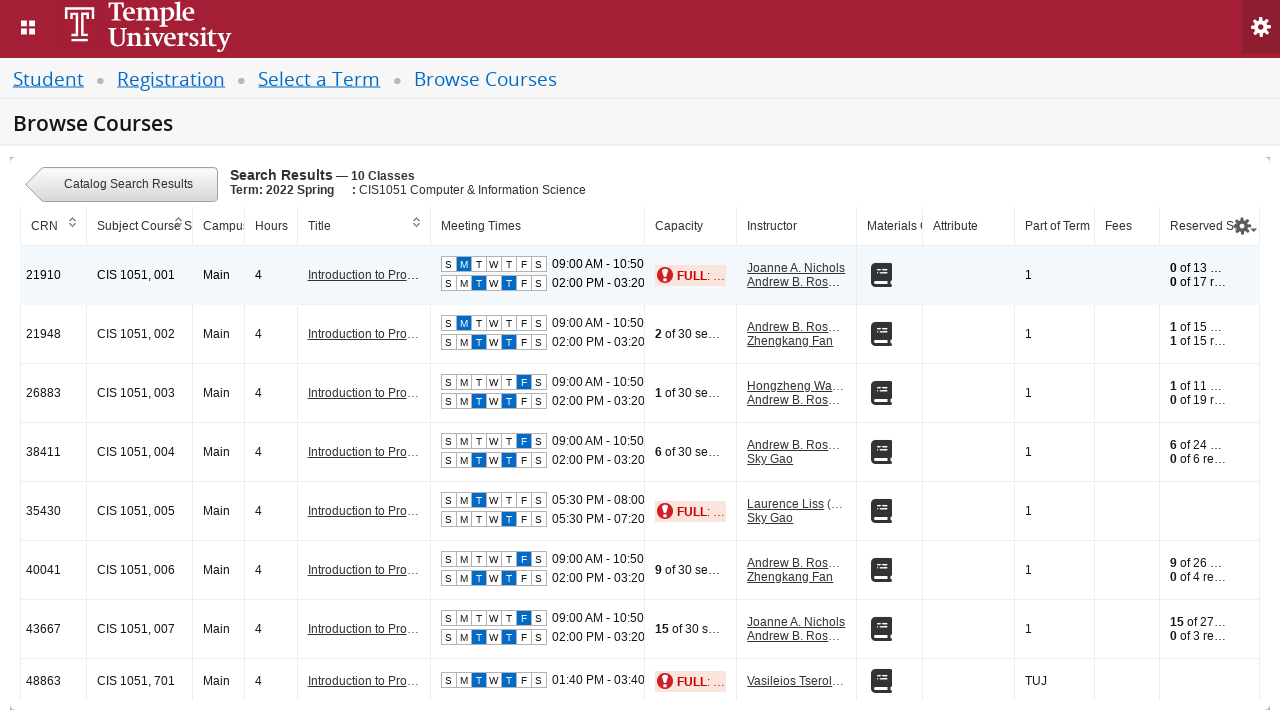